Tests the Salesforce forgot password functionality by entering an email address, clicking the forgot password link, submitting the password reset request, and verifying the confirmation message appears.

Starting URL: https://login.salesforce.com/

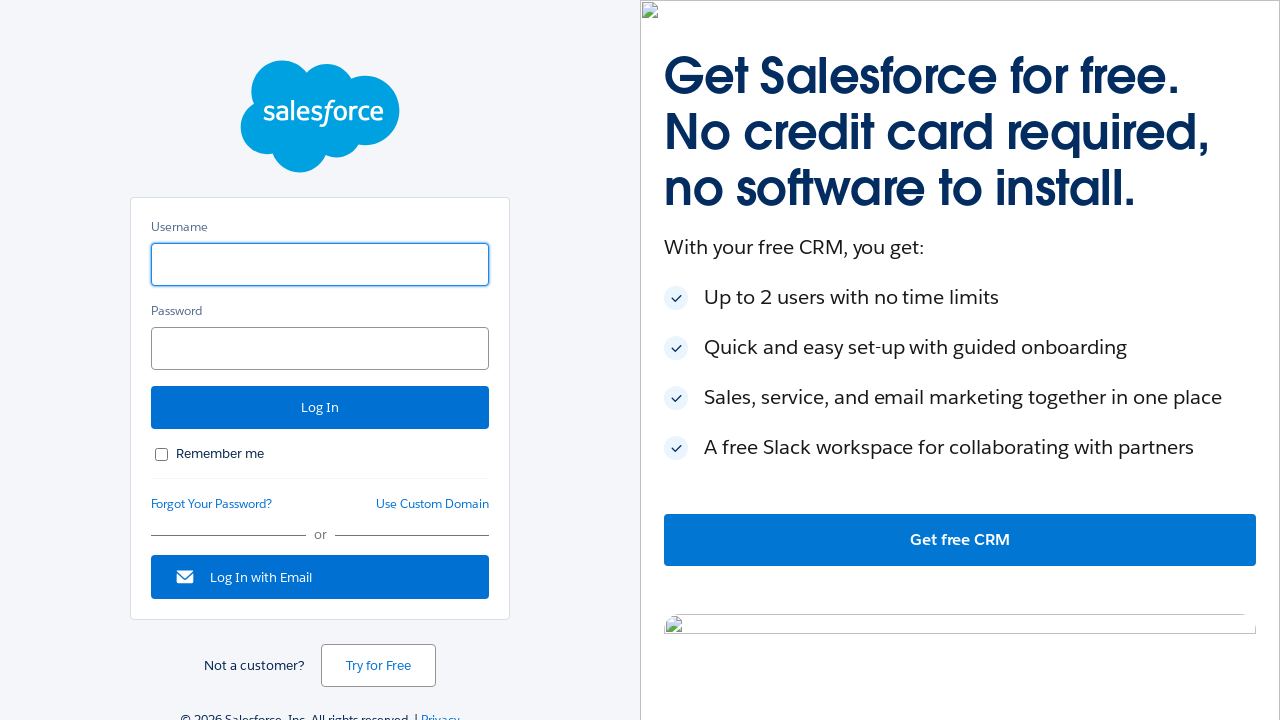

Filled username field with 'testuser.demo@example.com' on #username
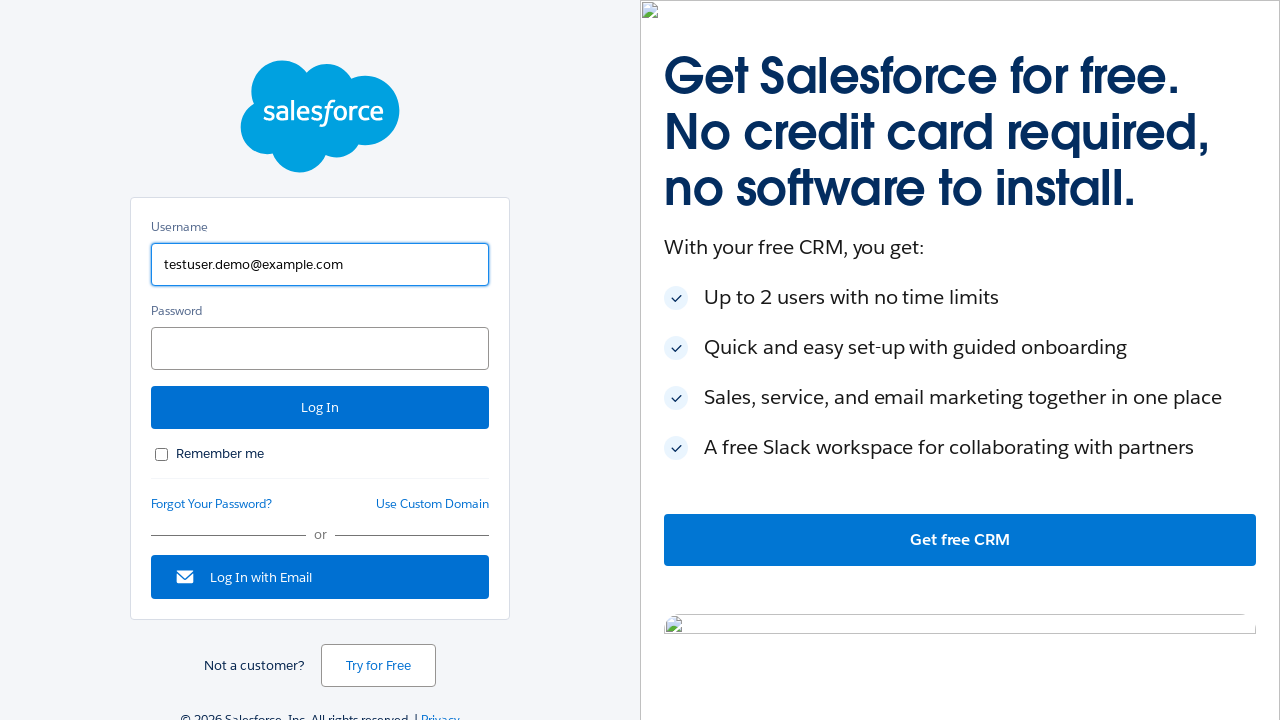

Clicked 'Forgot Password' link at (212, 504) on a#forgot_password_link
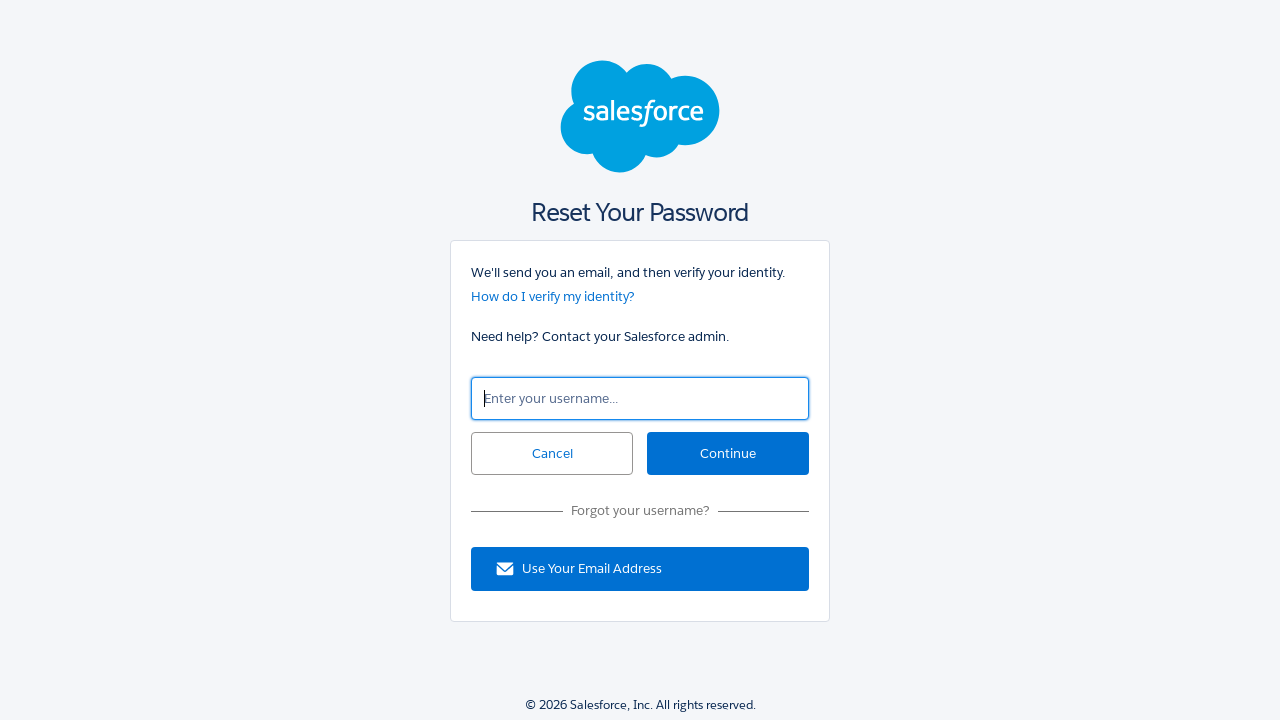

Filled email field on forgot password page with 'testuser.demo@example.com' on input#un
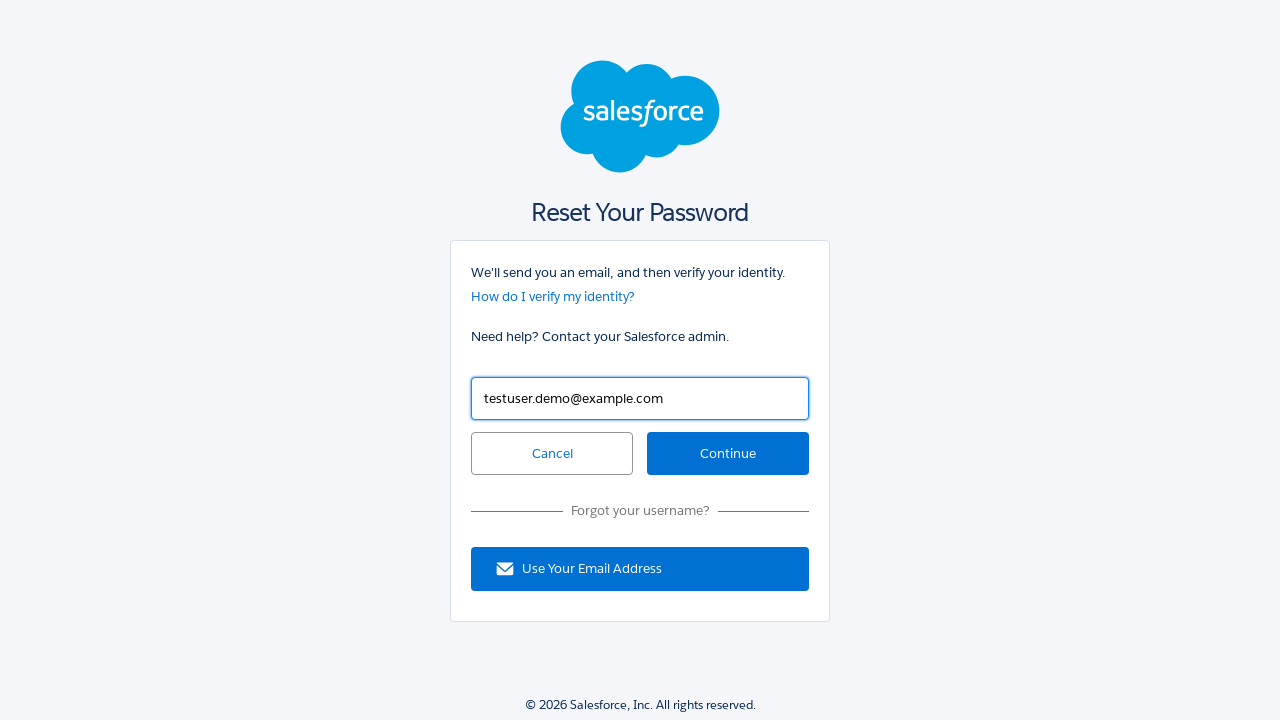

Clicked 'Continue' button to submit password reset request at (728, 454) on #continue
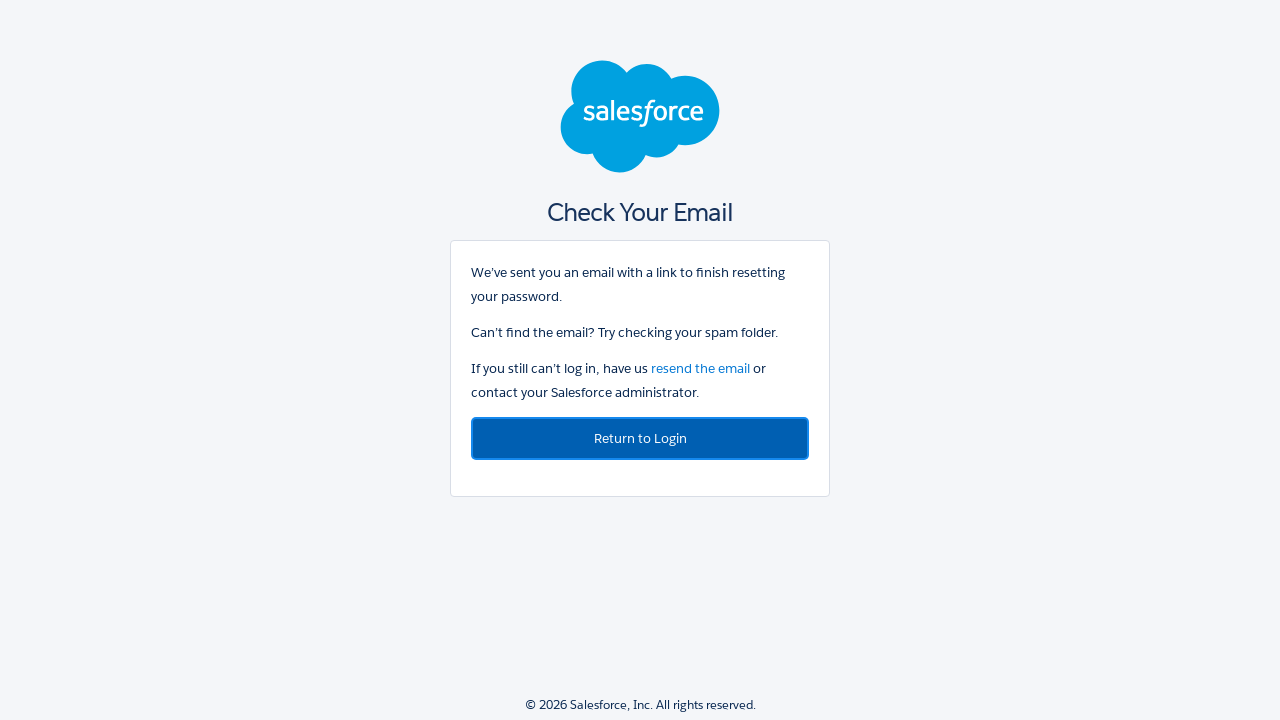

Confirmation message appeared confirming password reset email was sent
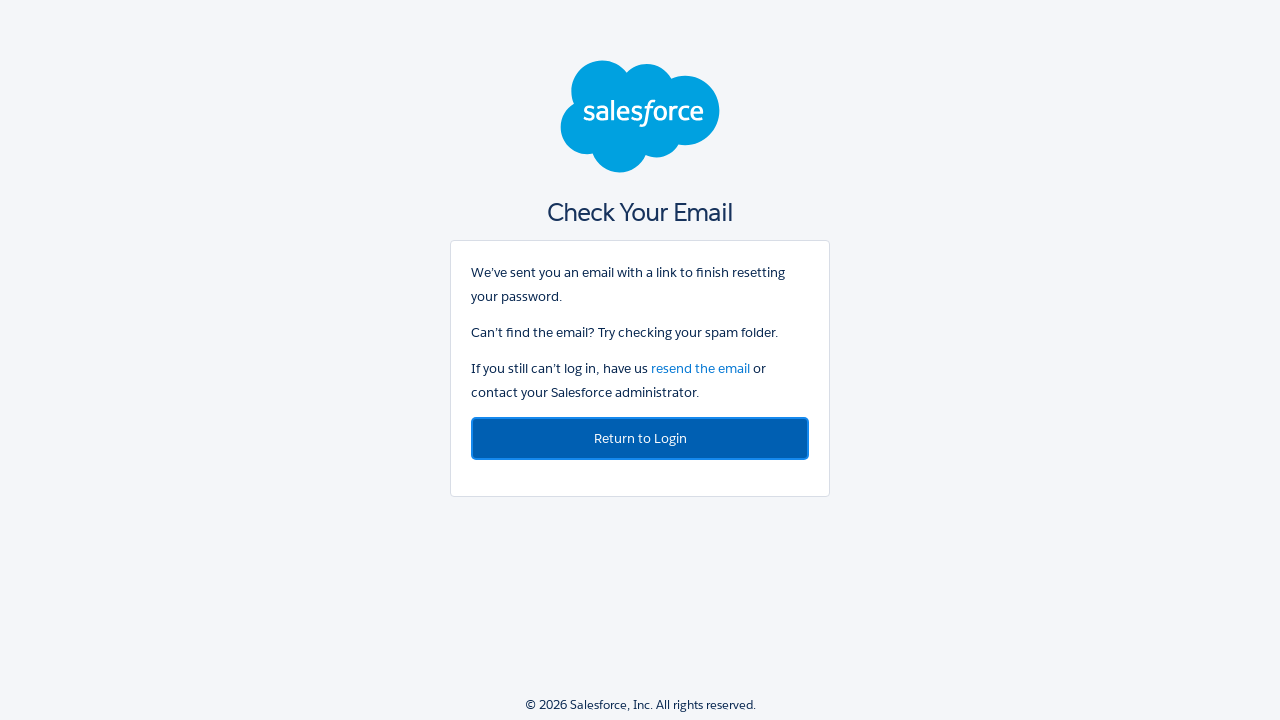

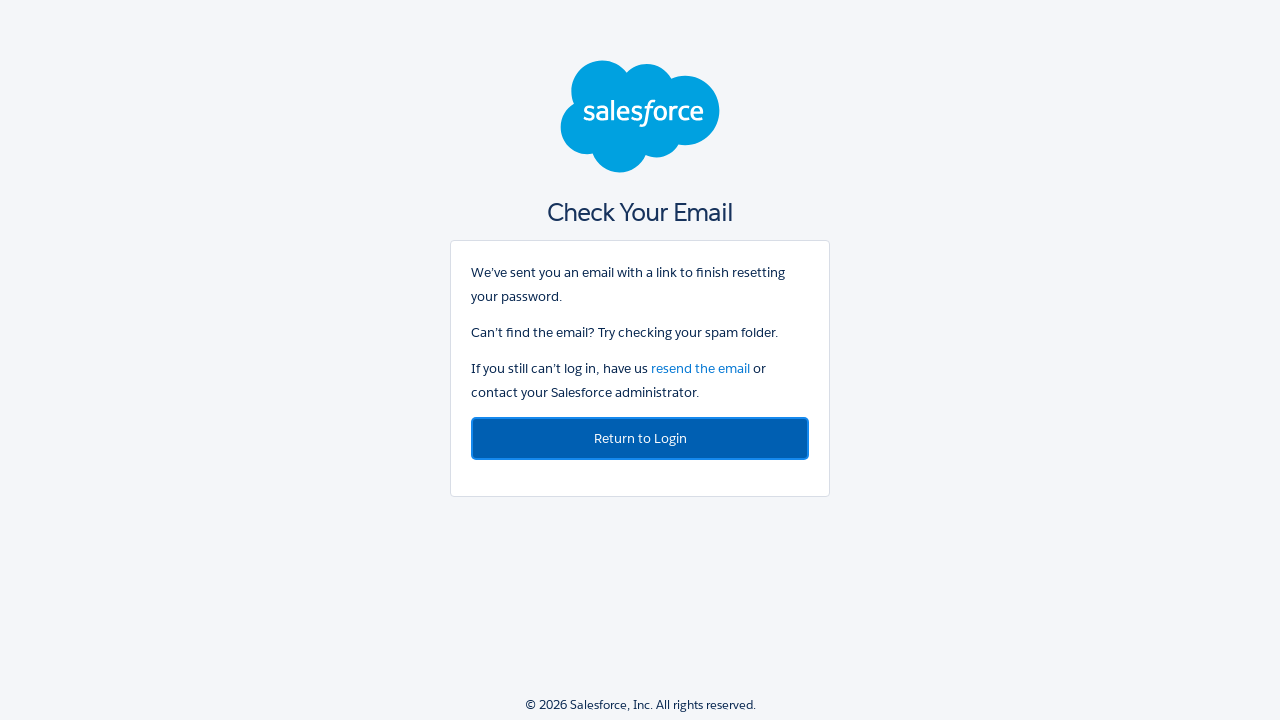